Tests a registration form by filling required fields (first name, last name, email) and verifying that submission displays a success message.

Starting URL: http://suninjuly.github.io/registration1.html

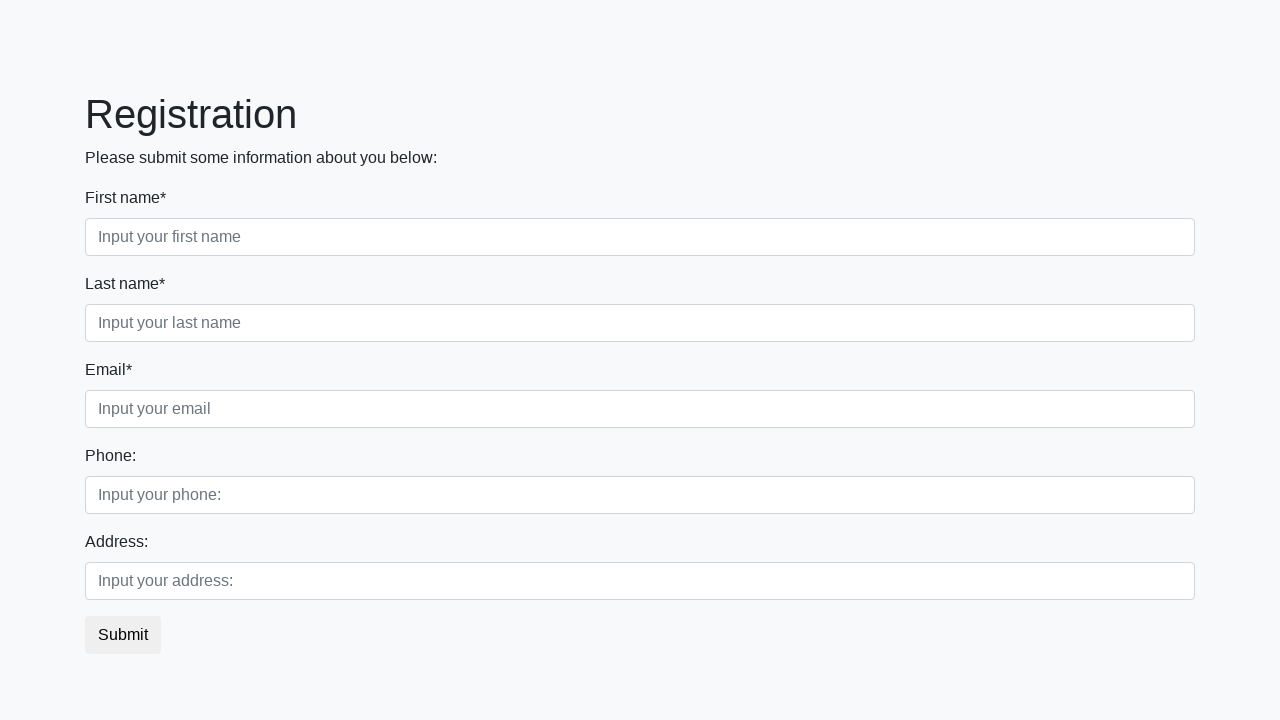

Filled first name field with 'Alexander' on input.form-control.first[required]
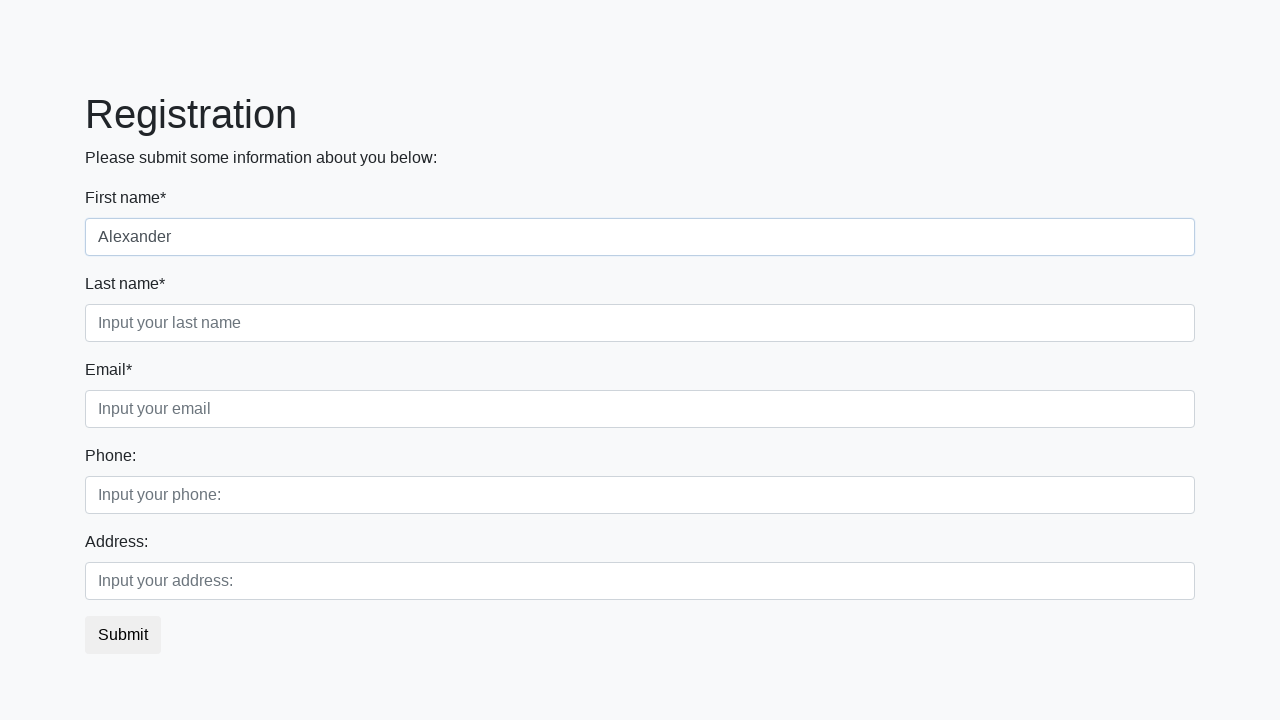

Filled last name field with 'Thompson' on input.form-control.second[required]
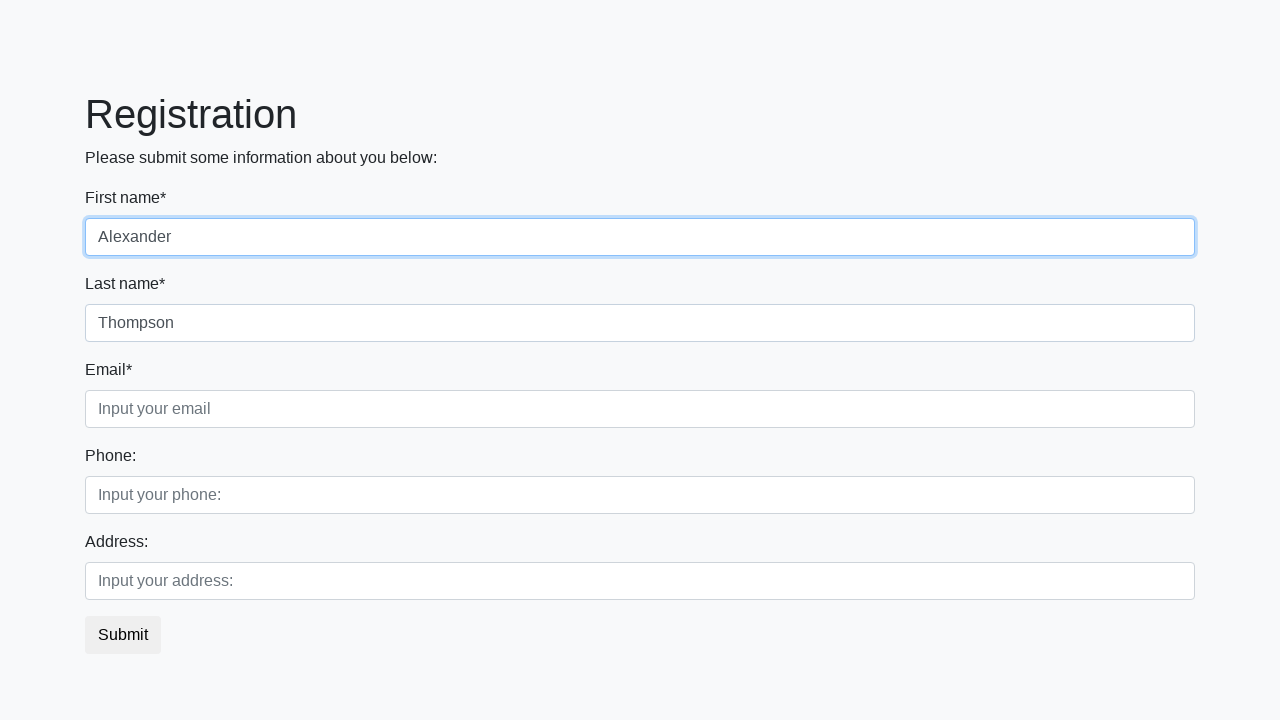

Filled email field with 'alexander.thompson@testmail.com' on input[placeholder='Input your email']
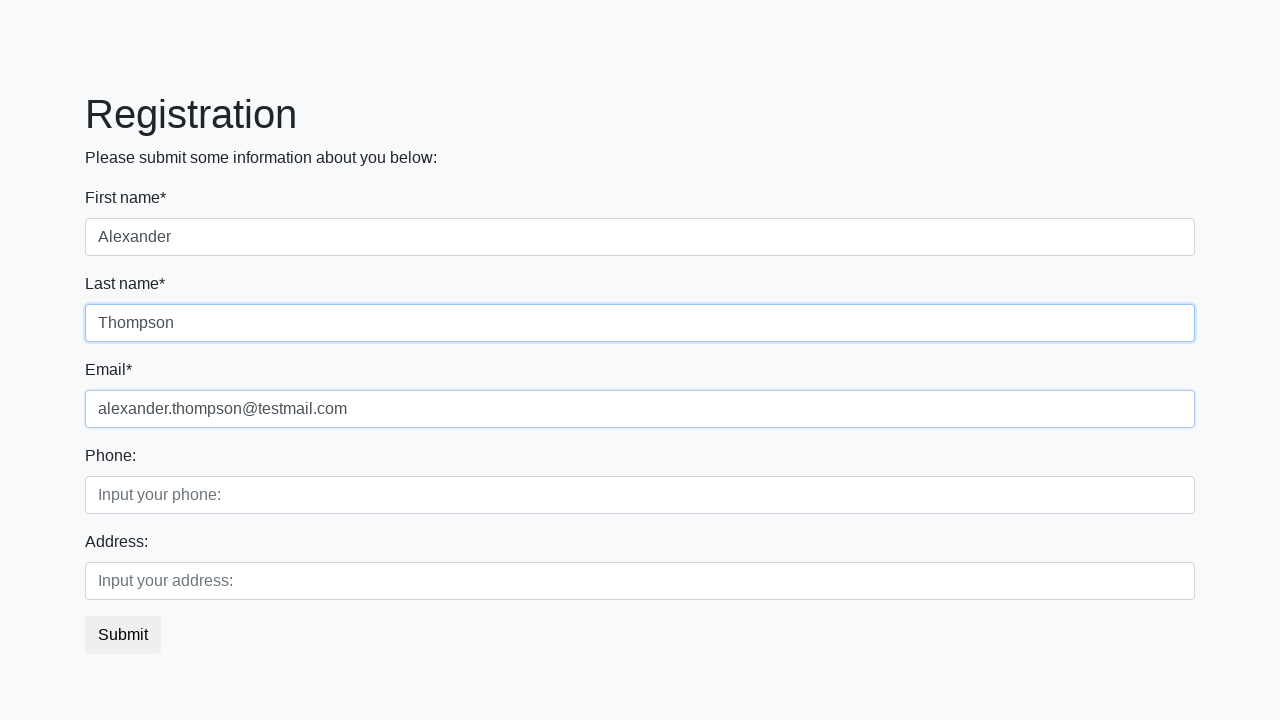

Clicked submit button to register at (123, 635) on button.btn
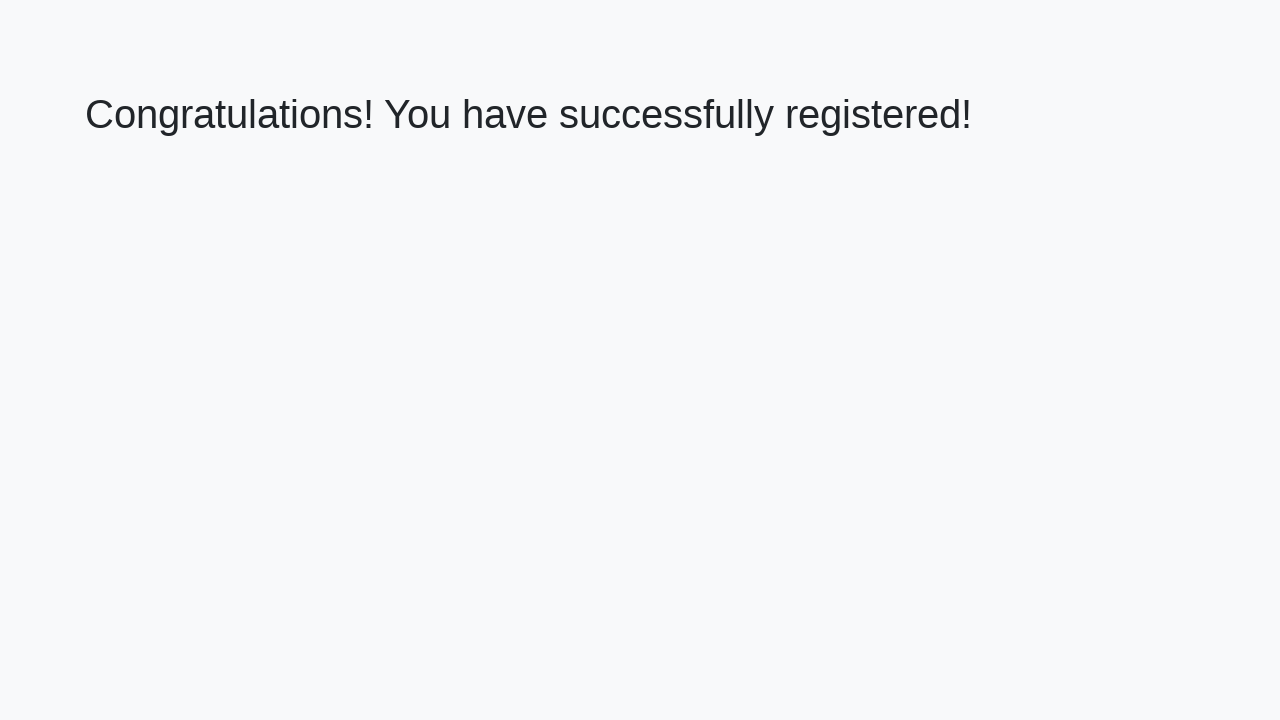

Success message element loaded
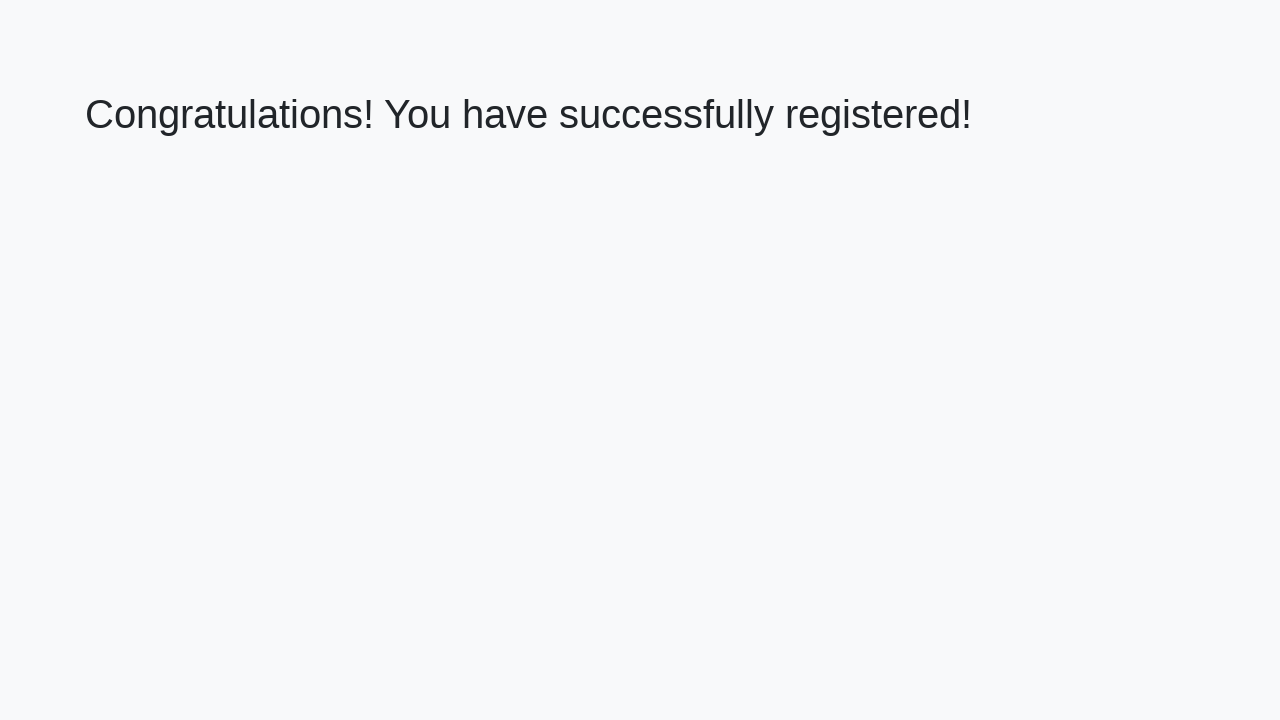

Retrieved success message text: 'Congratulations! You have successfully registered!'
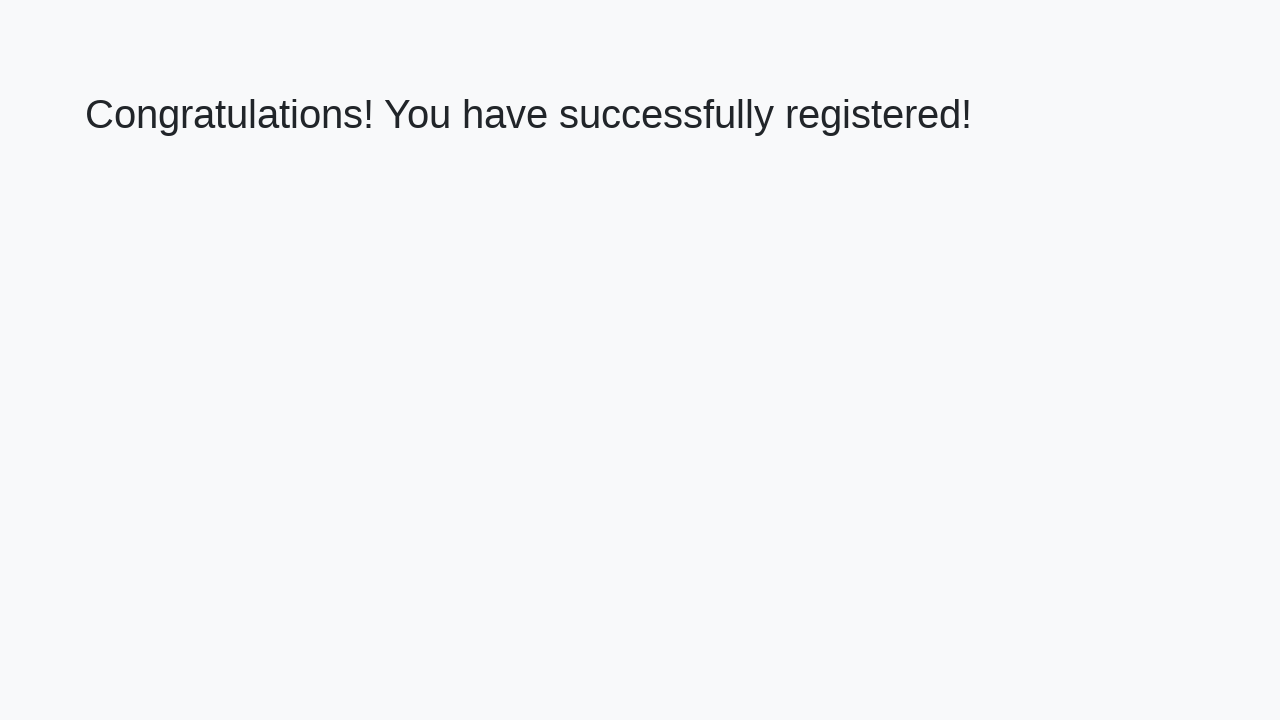

Verified success message matches expected text
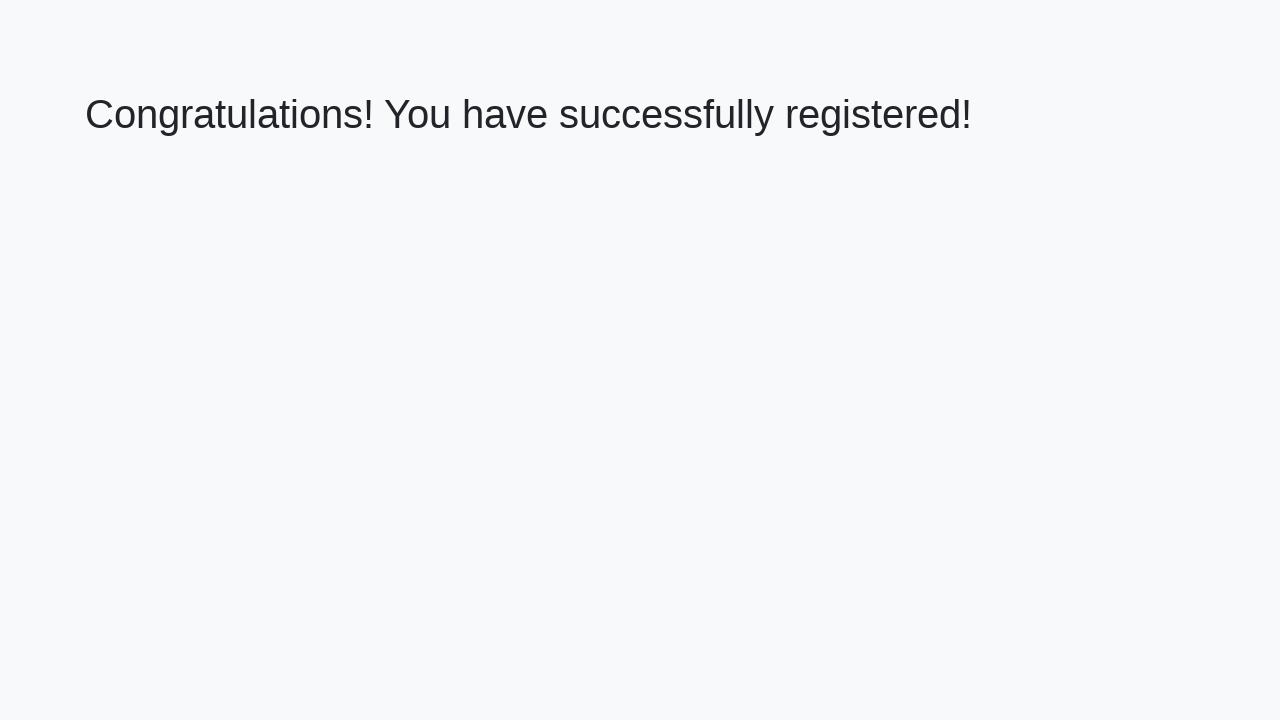

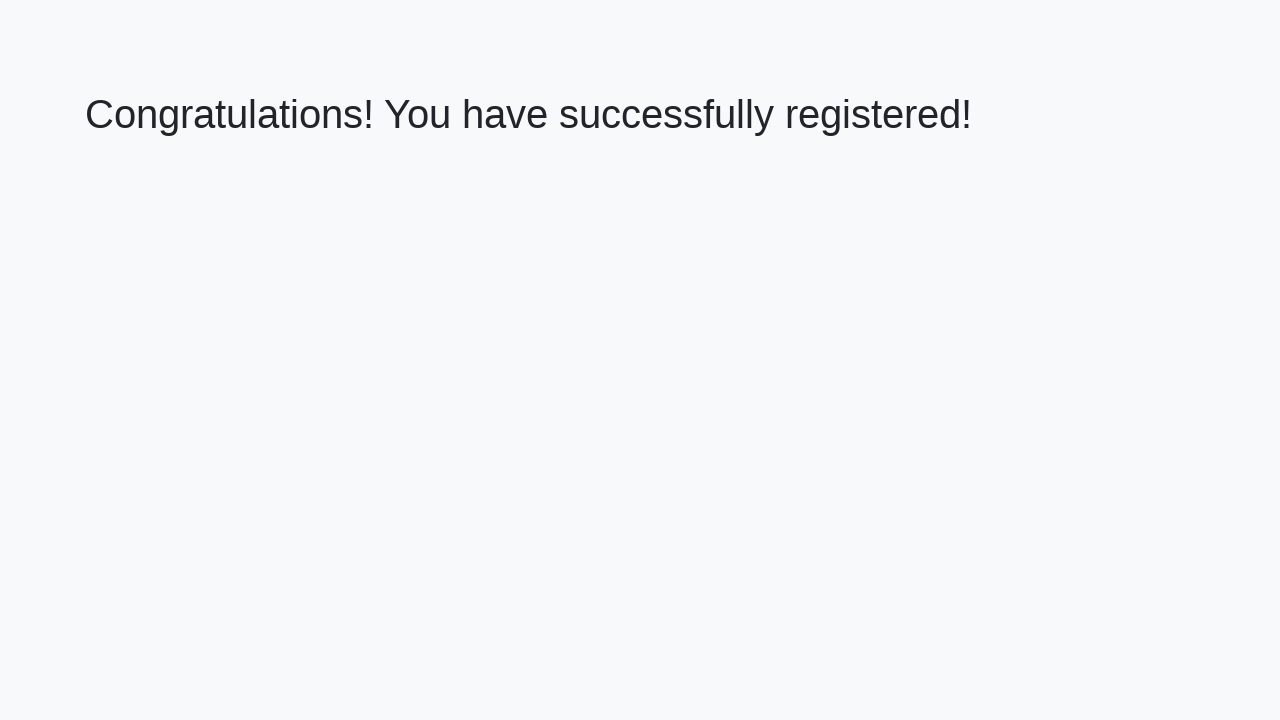